Tests JavaScript alert/prompt handling by clicking a button that triggers alerts, accepting/dismissing them, and entering text into a prompt dialog

Starting URL: https://www.w3schools.com/js/tryit.asp?filename=tryjs_prompt

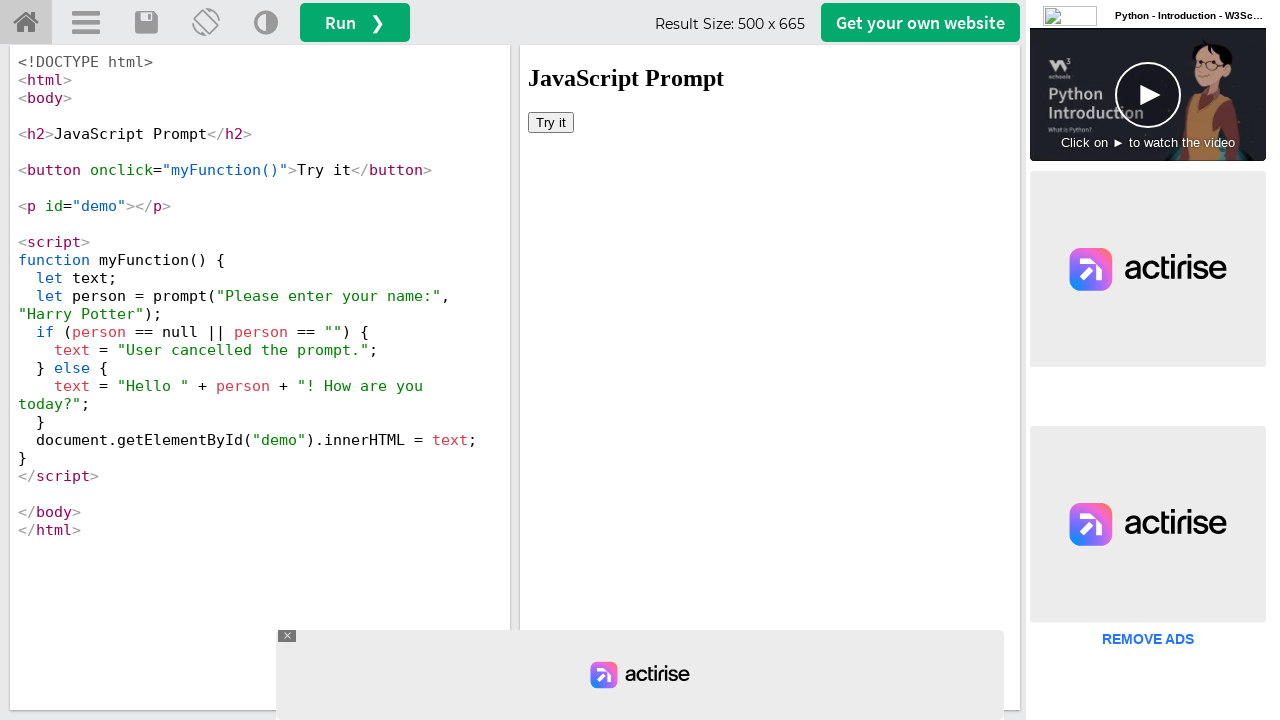

Clicked 'Try it' button in iframe to trigger first alert at (551, 122) on #iframeResult >> internal:control=enter-frame >> xpath=//button[text()='Try it']
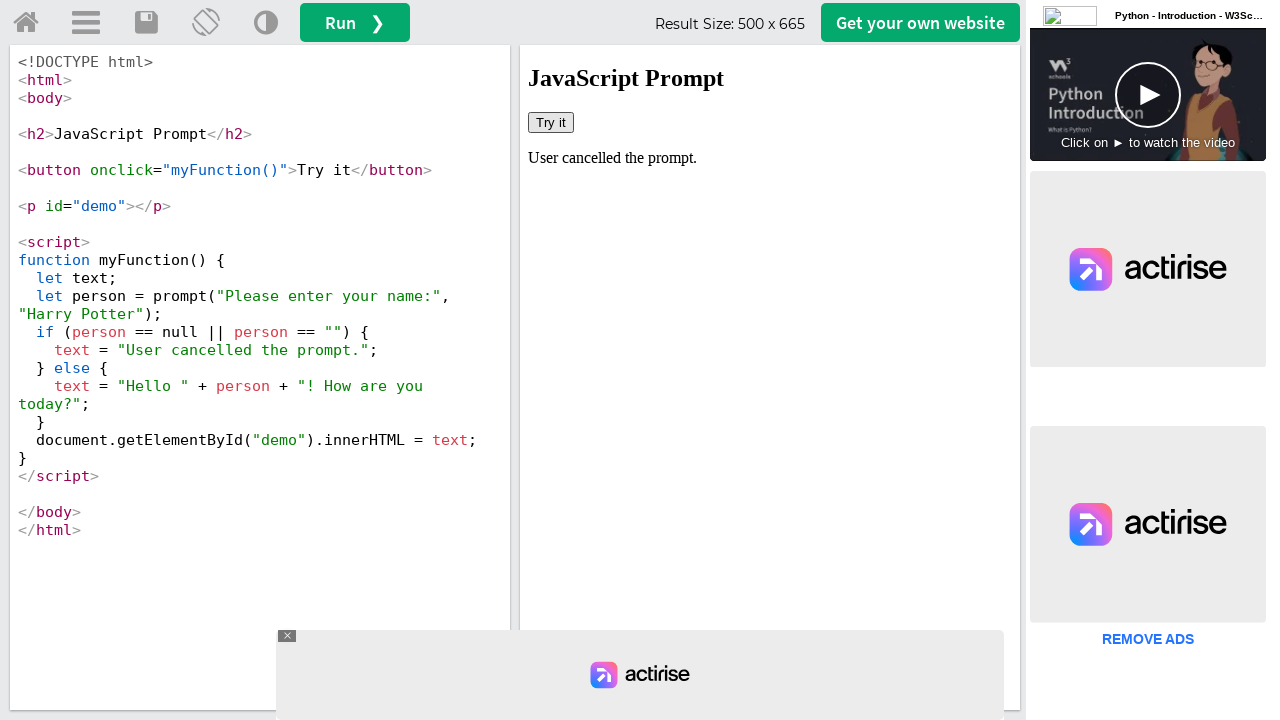

Set up dialog handler to accept alerts and clicked 'Try it' button at (551, 122) on #iframeResult >> internal:control=enter-frame >> xpath=//button[text()='Try it']
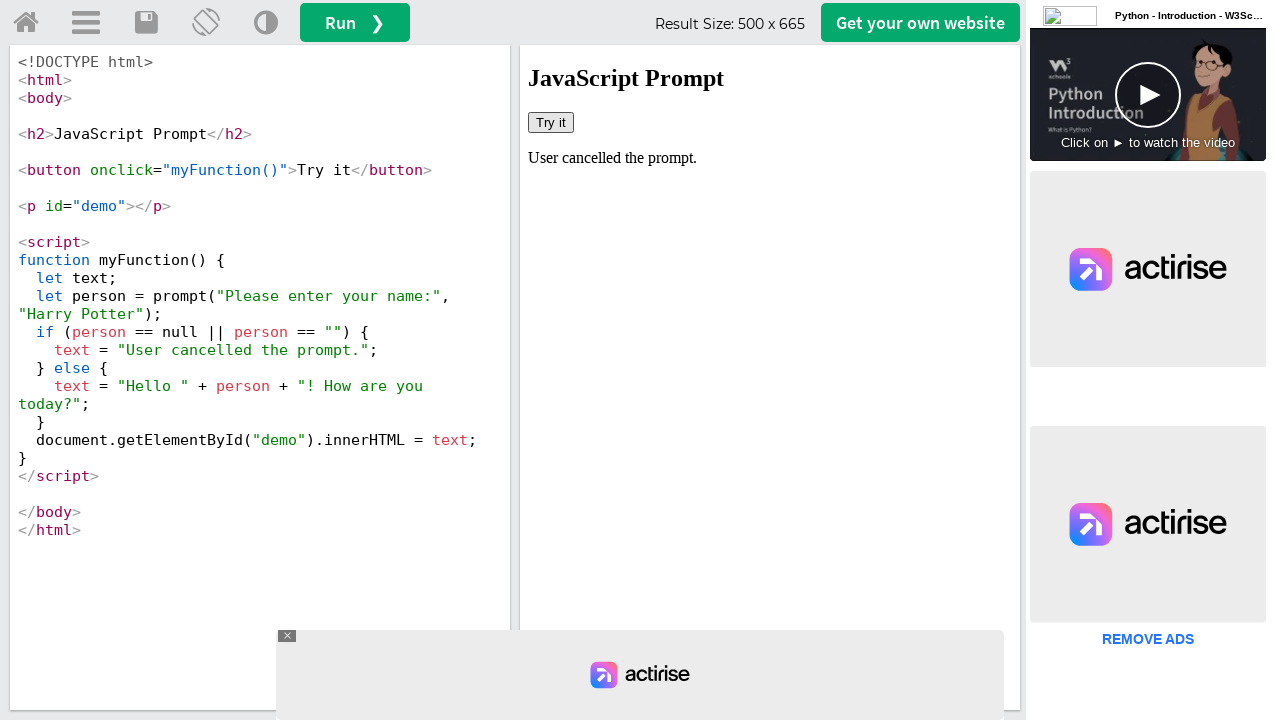

Set up dialog handler to dismiss alerts and clicked 'Try it' button at (551, 122) on #iframeResult >> internal:control=enter-frame >> xpath=//button[text()='Try it']
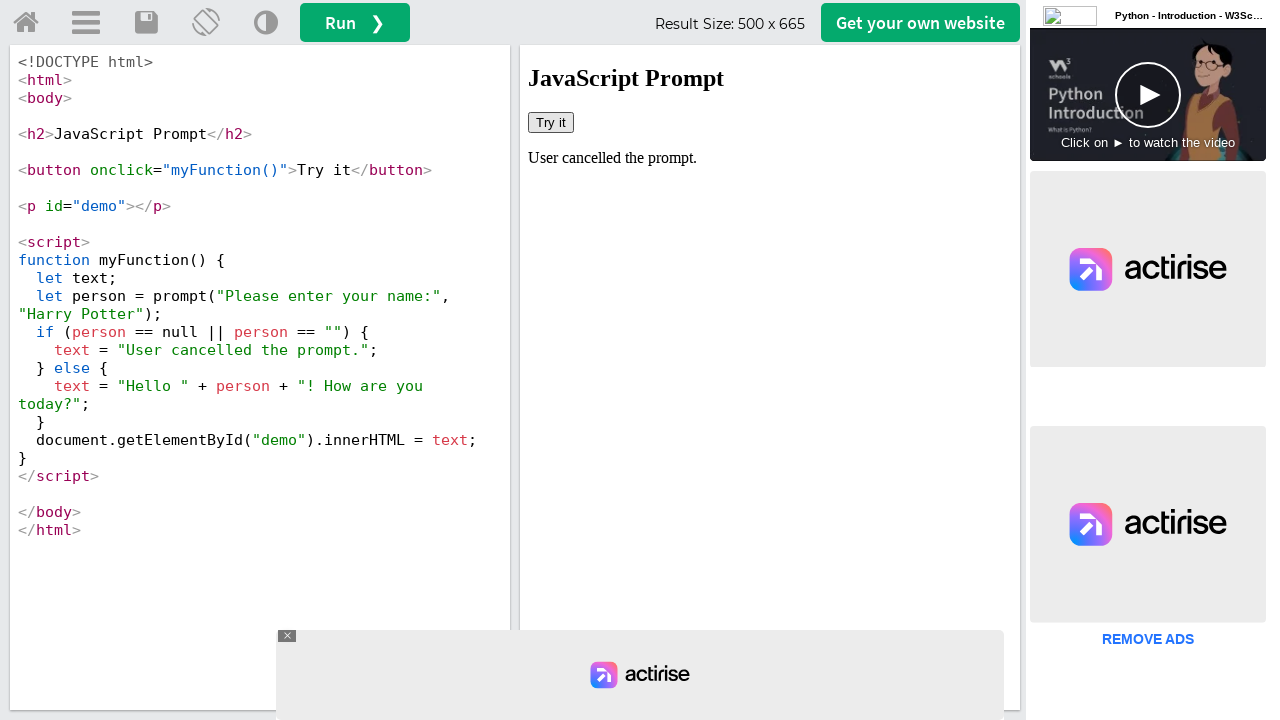

Removed previous dismiss dialog handler
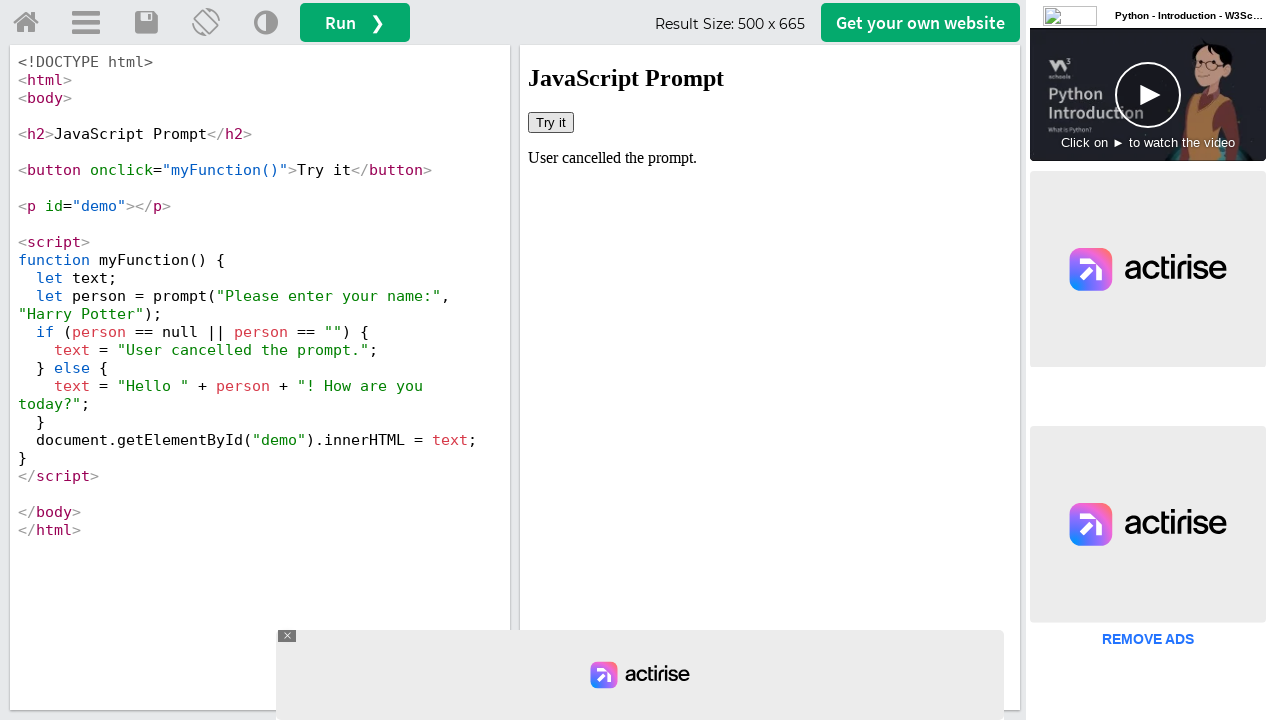

Set up dialog handler to enter 'SPIDERMAN' in prompt and clicked 'Try it' button at (551, 122) on #iframeResult >> internal:control=enter-frame >> xpath=//button[text()='Try it']
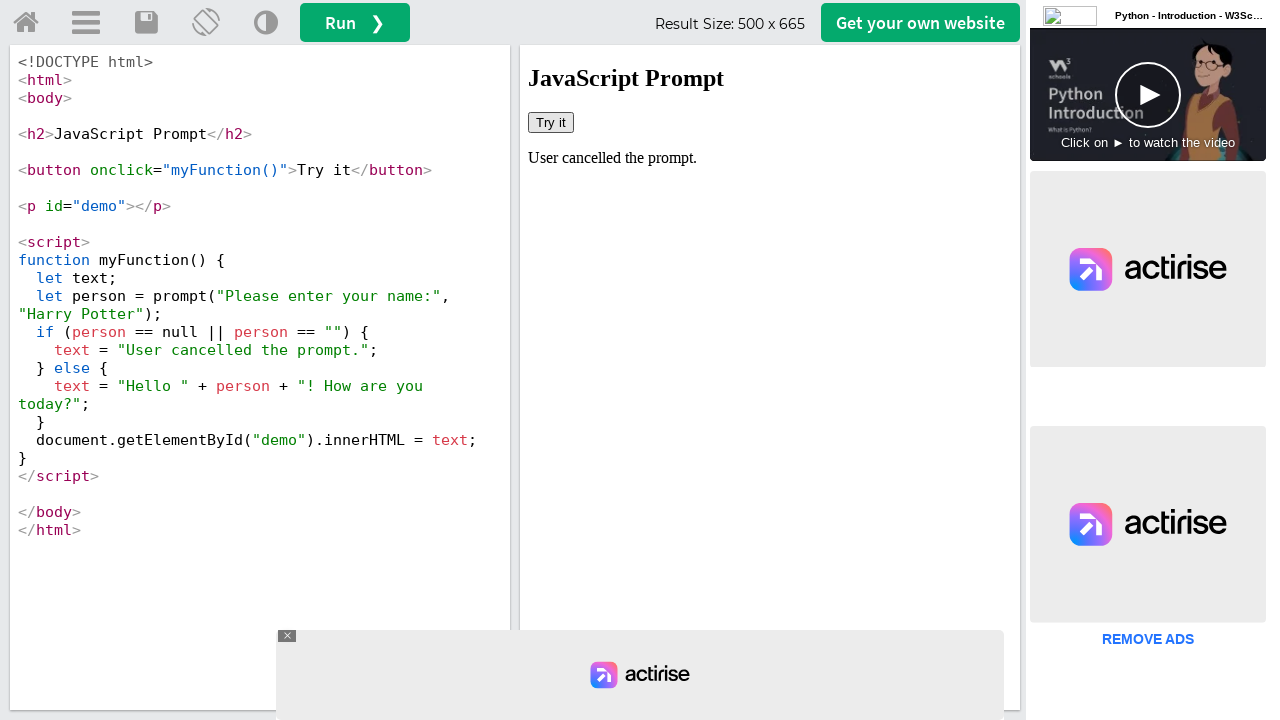

Waited for demo result element to be displayed
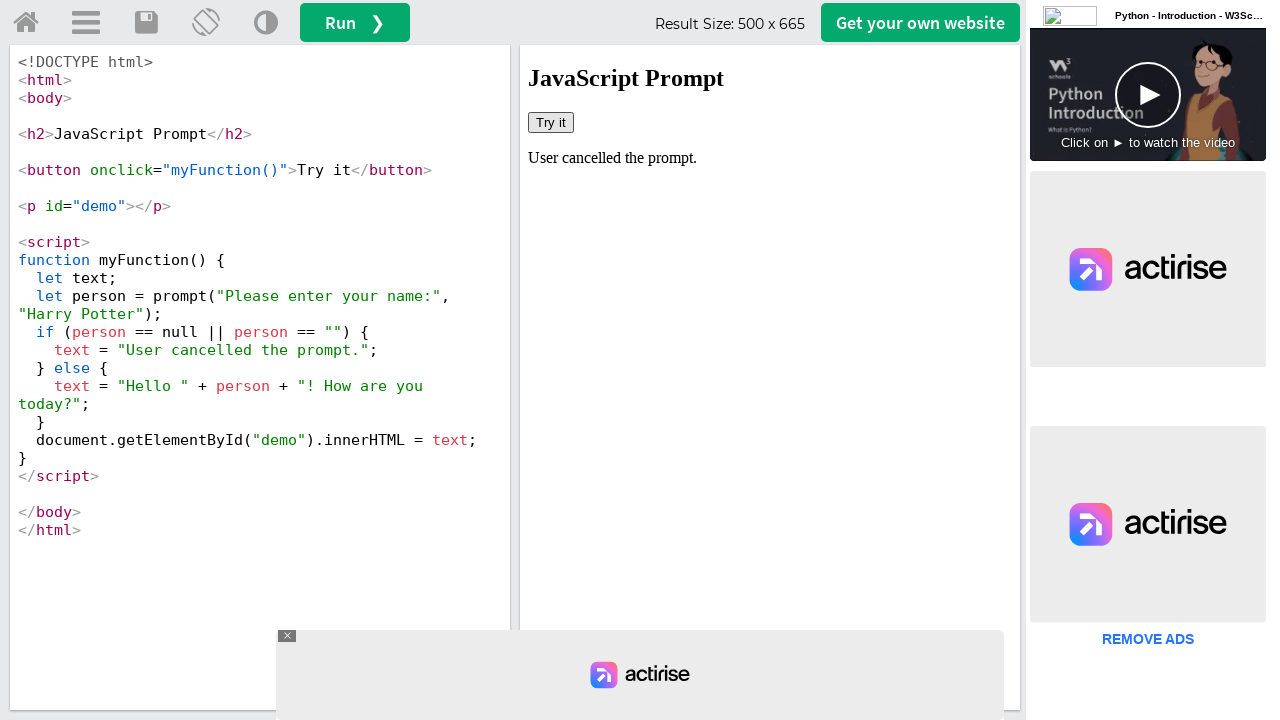

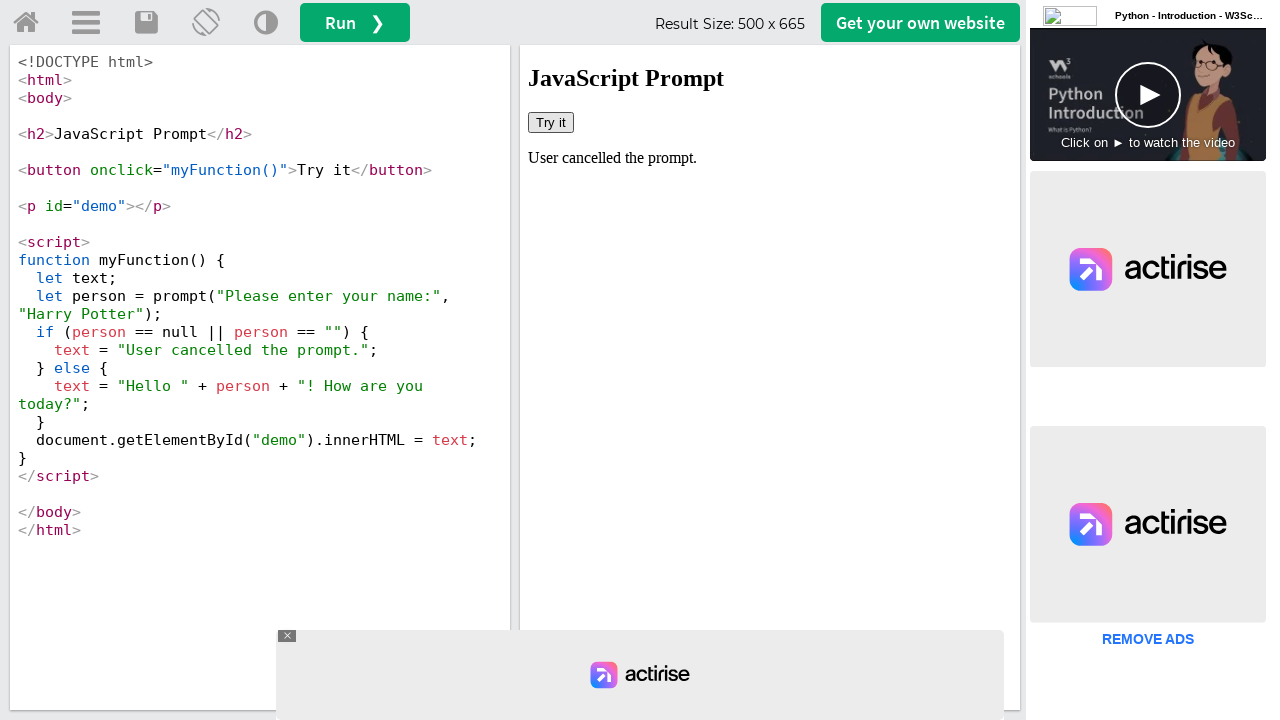